Tests navigation to the ParaBank homepage and clicks on the "Forgot login info?" link to access password recovery functionality

Starting URL: https://parabank.parasoft.com/parabank/index.htm

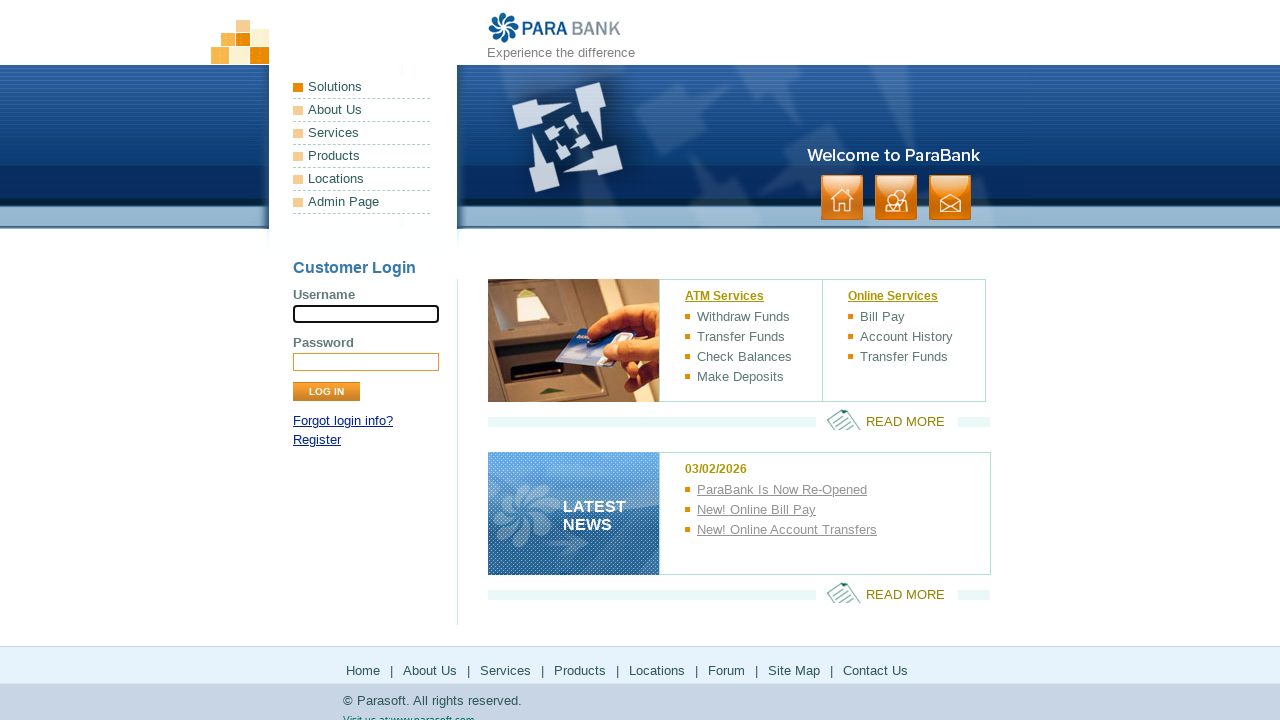

Navigated to ParaBank homepage
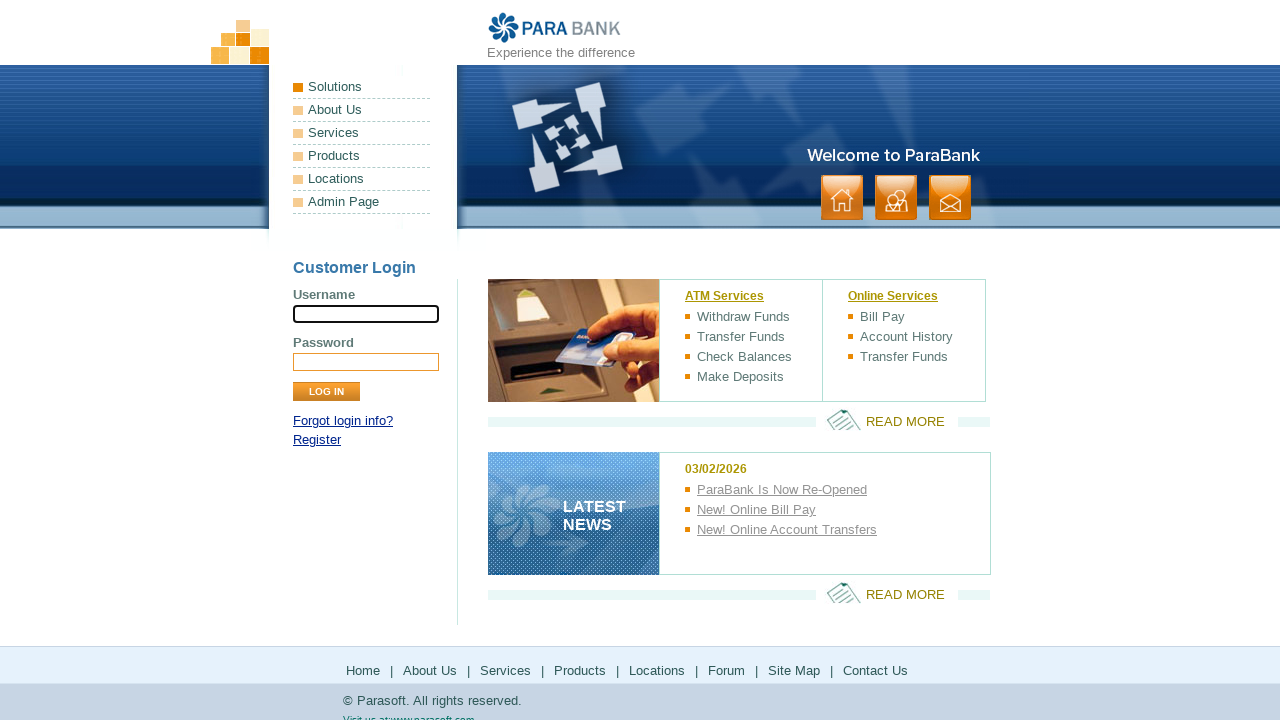

Clicked on 'Forgot login info?' link to access password recovery functionality at (343, 421) on internal:text="Forgot login info?"i
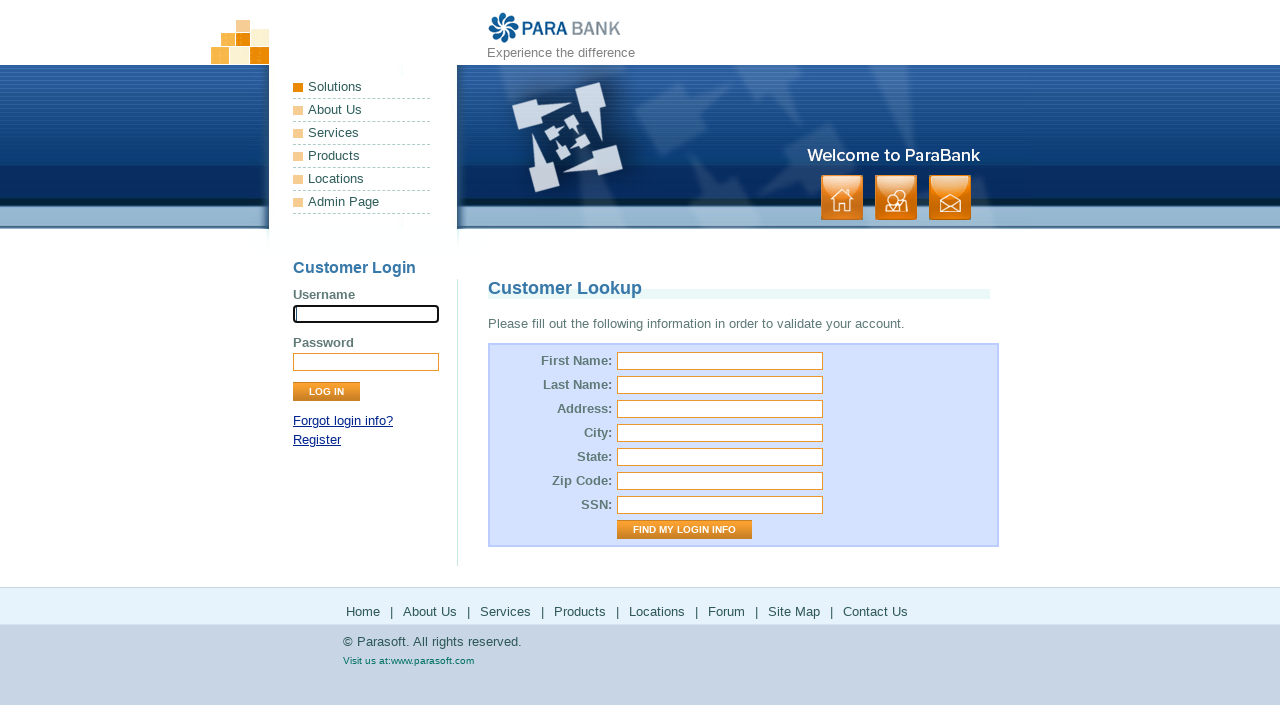

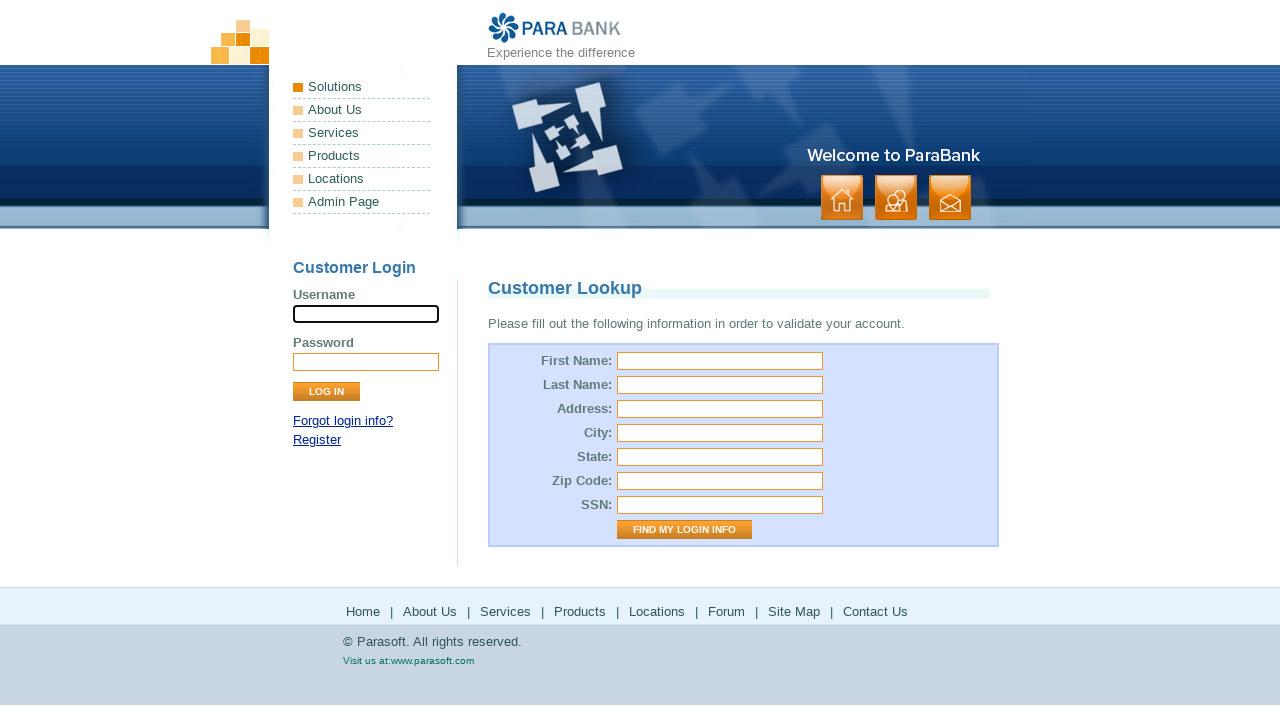